Tests browser back button navigation through filter views (All, Active, Completed)

Starting URL: https://demo.playwright.dev/todomvc

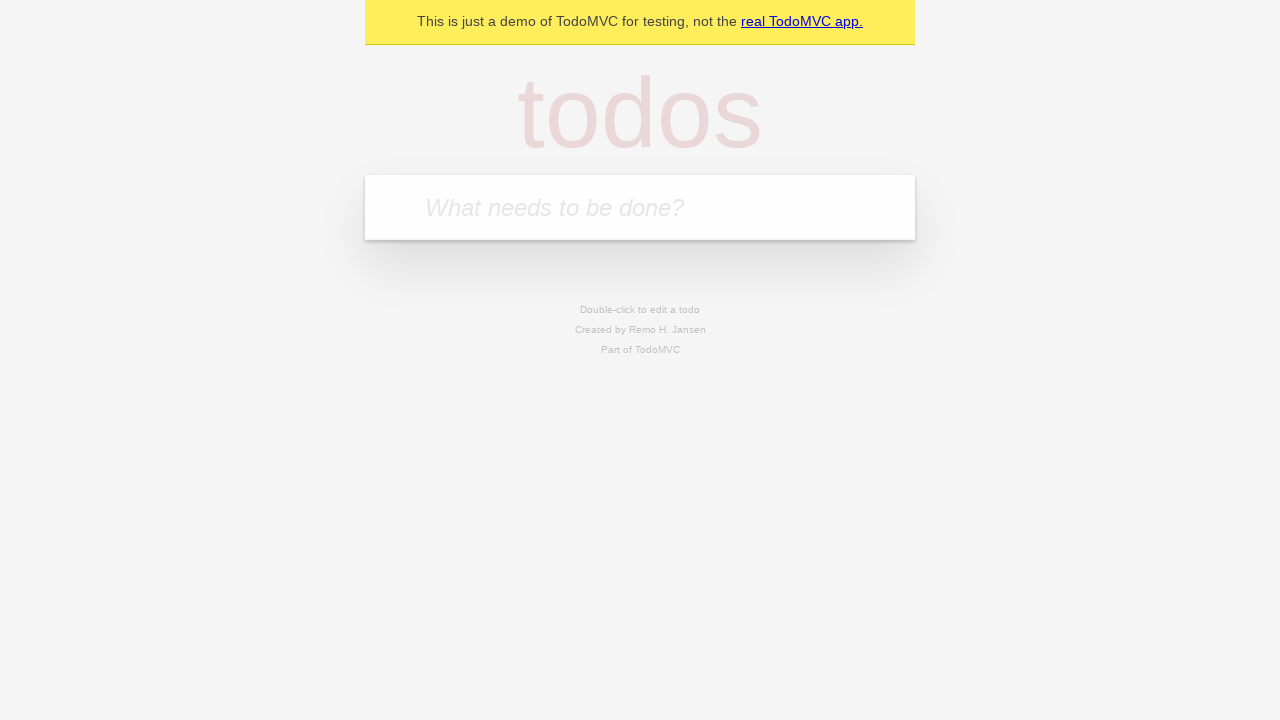

Filled input field with first todo: 'buy some cheese' on internal:attr=[placeholder="What needs to be done?"i]
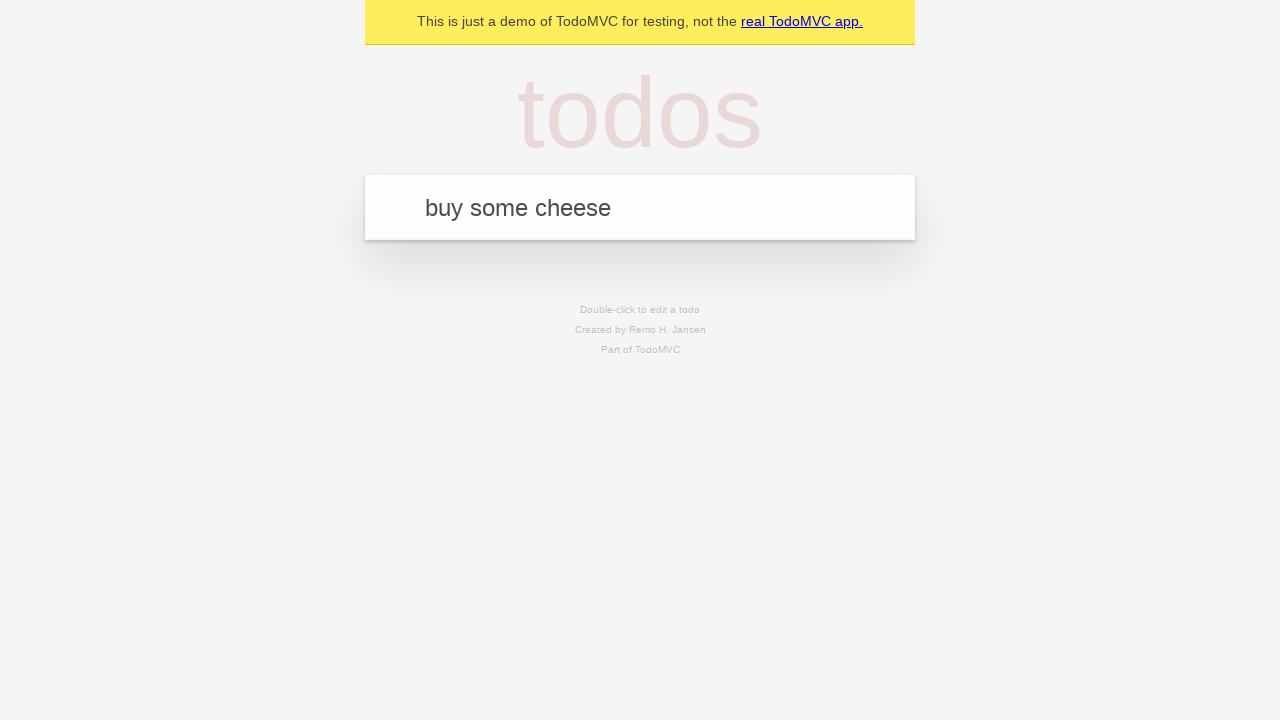

Pressed Enter to add first todo on internal:attr=[placeholder="What needs to be done?"i]
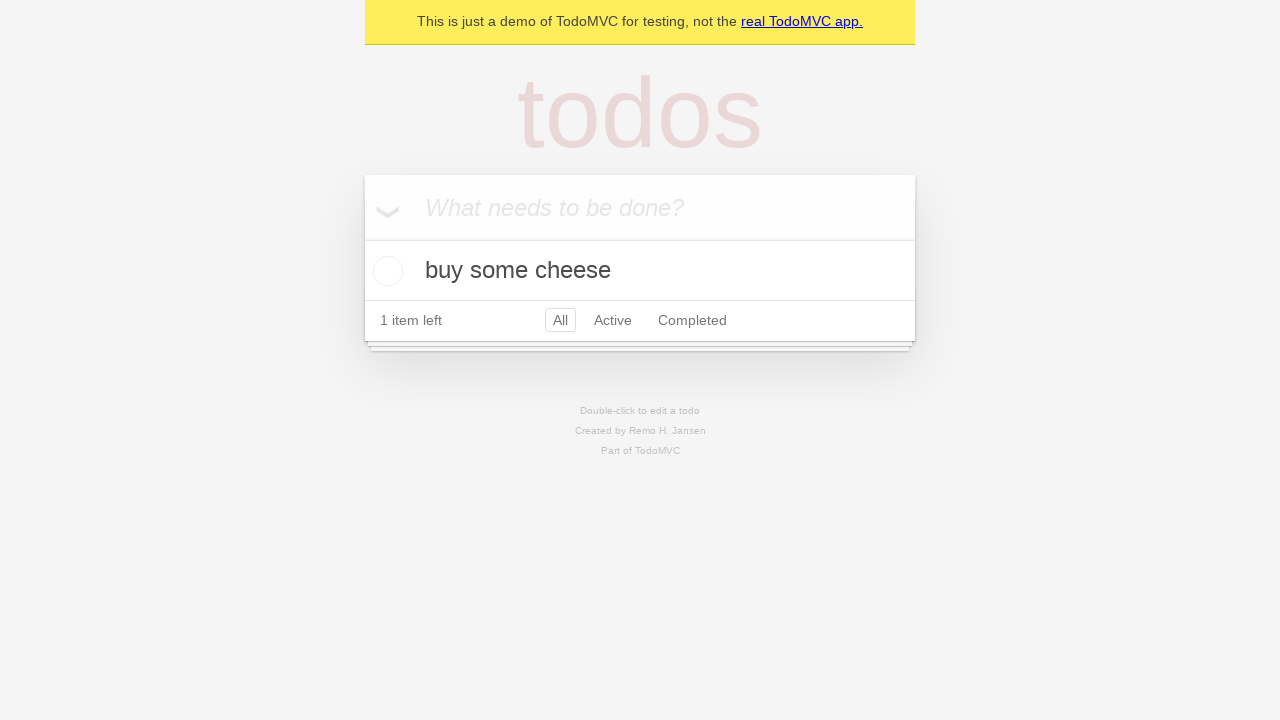

Filled input field with second todo: 'feed the cat' on internal:attr=[placeholder="What needs to be done?"i]
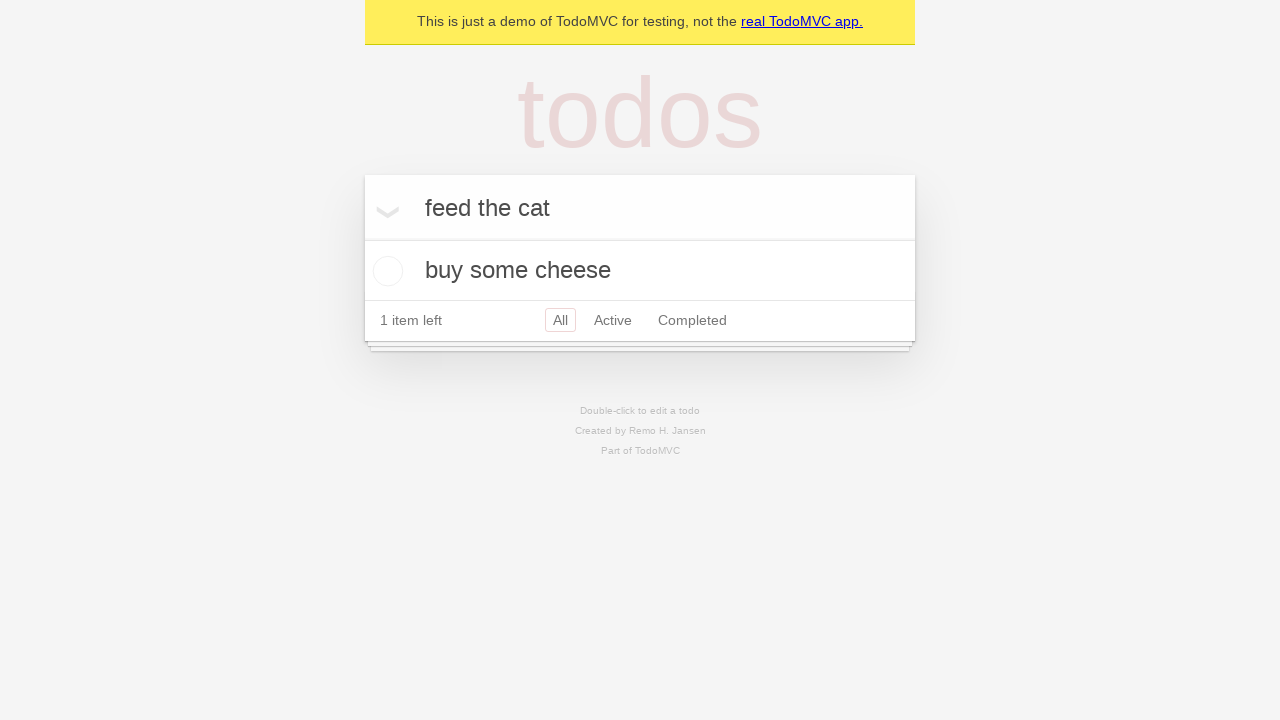

Pressed Enter to add second todo on internal:attr=[placeholder="What needs to be done?"i]
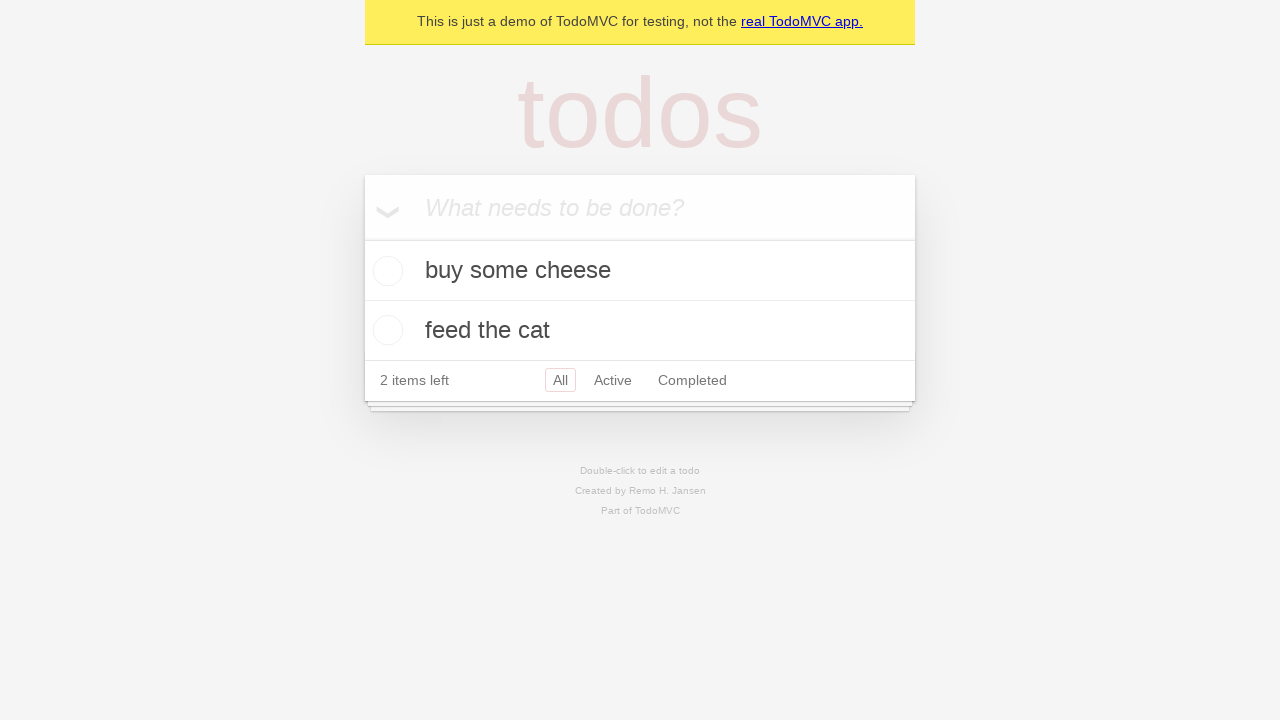

Filled input field with third todo: 'book a doctors appointment' on internal:attr=[placeholder="What needs to be done?"i]
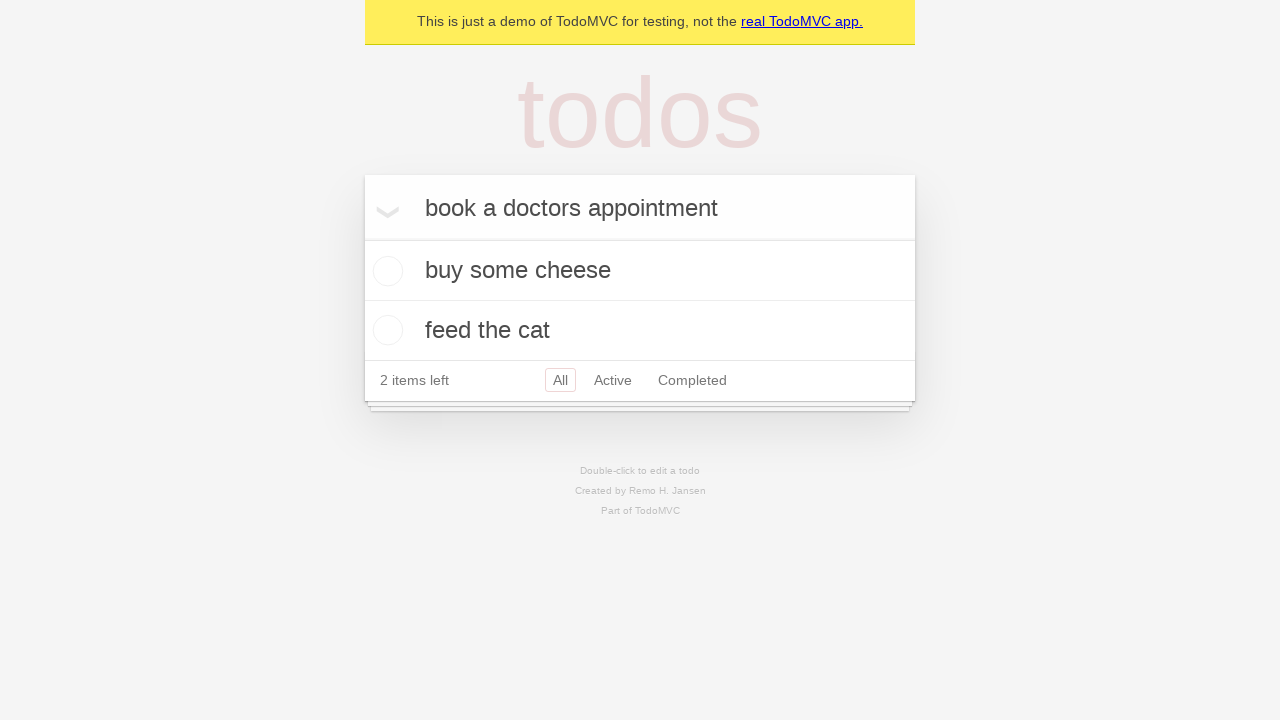

Pressed Enter to add third todo on internal:attr=[placeholder="What needs to be done?"i]
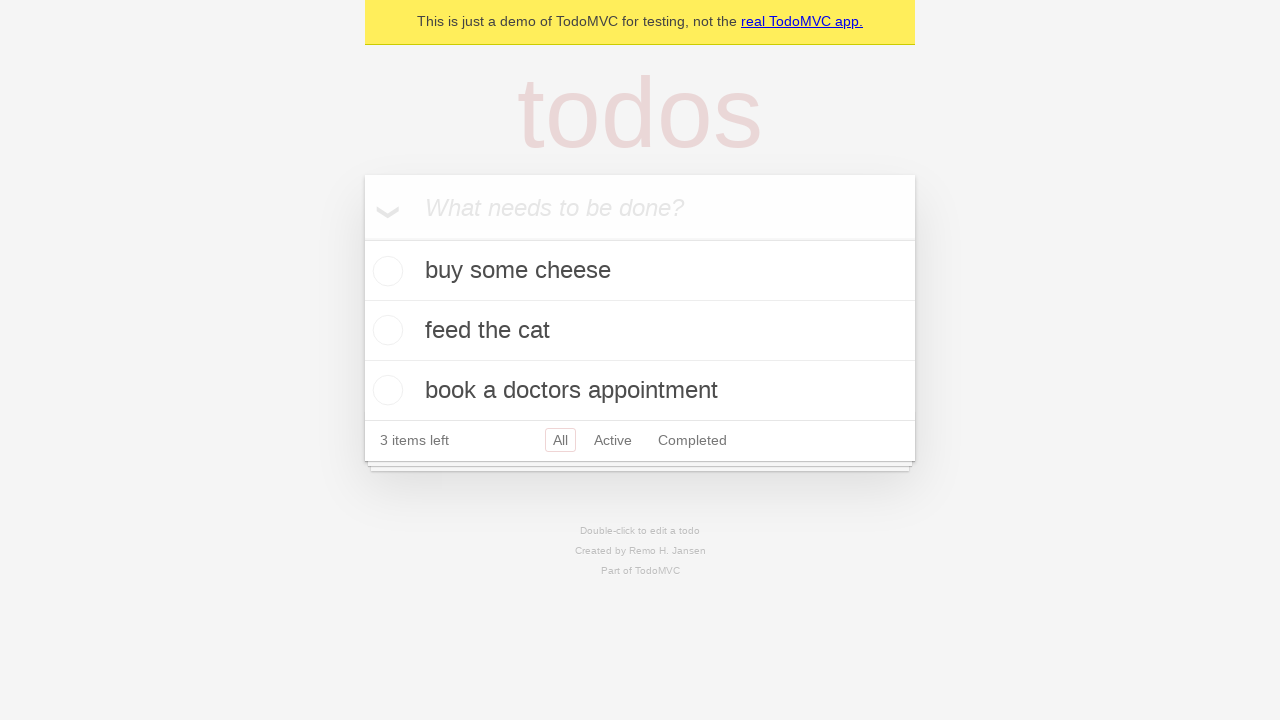

Checked the second todo (marked as completed) at (385, 330) on internal:testid=[data-testid="todo-item"s] >> nth=1 >> internal:role=checkbox
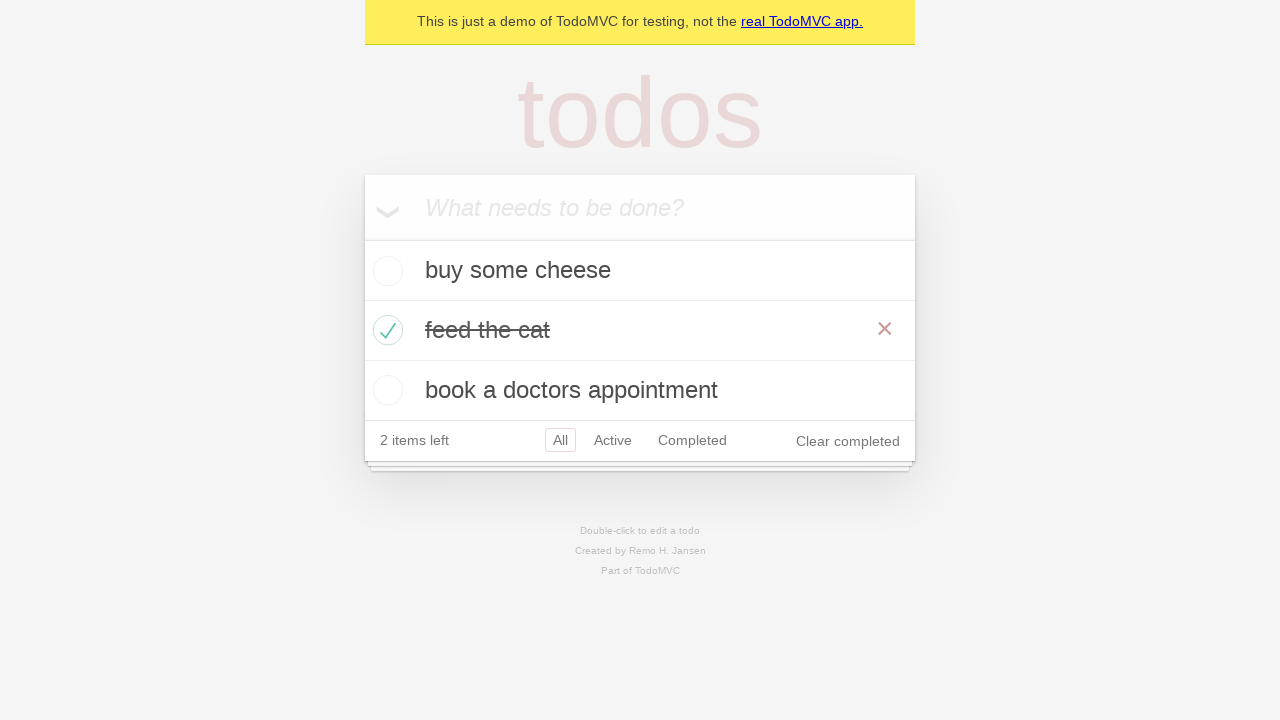

Clicked All filter link at (560, 440) on internal:role=link[name="All"i]
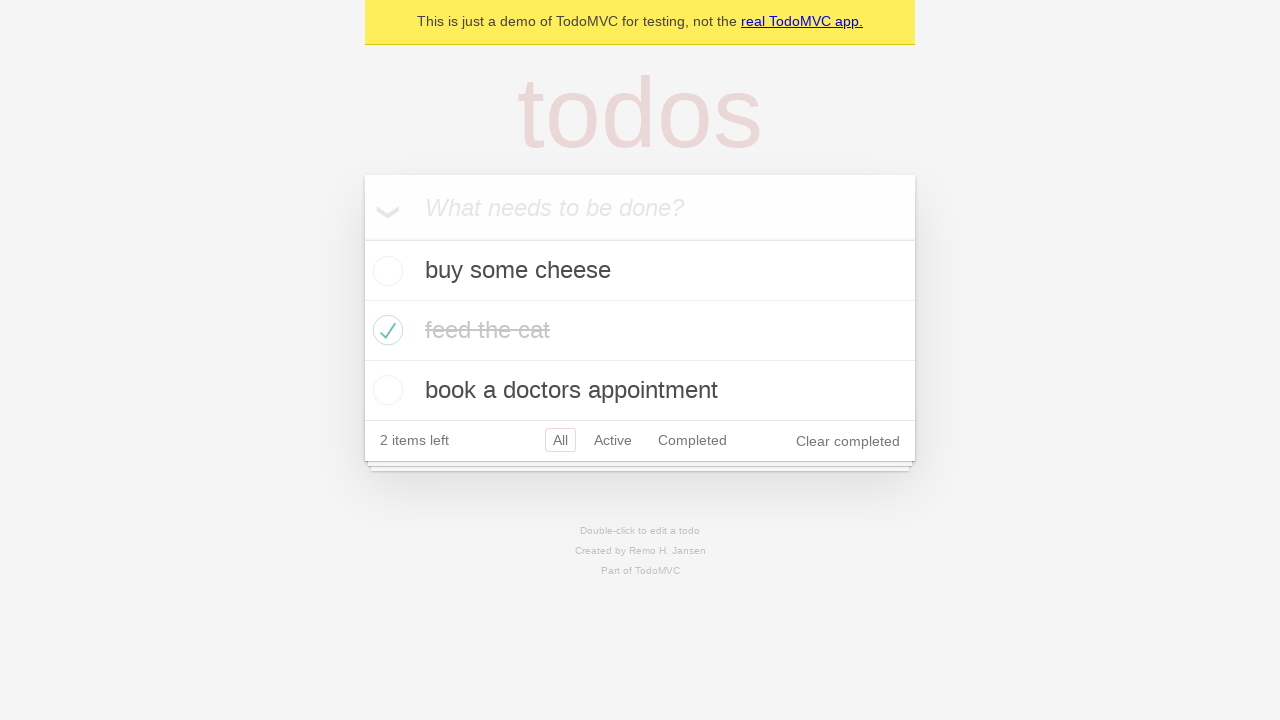

Clicked Active filter link at (613, 440) on internal:role=link[name="Active"i]
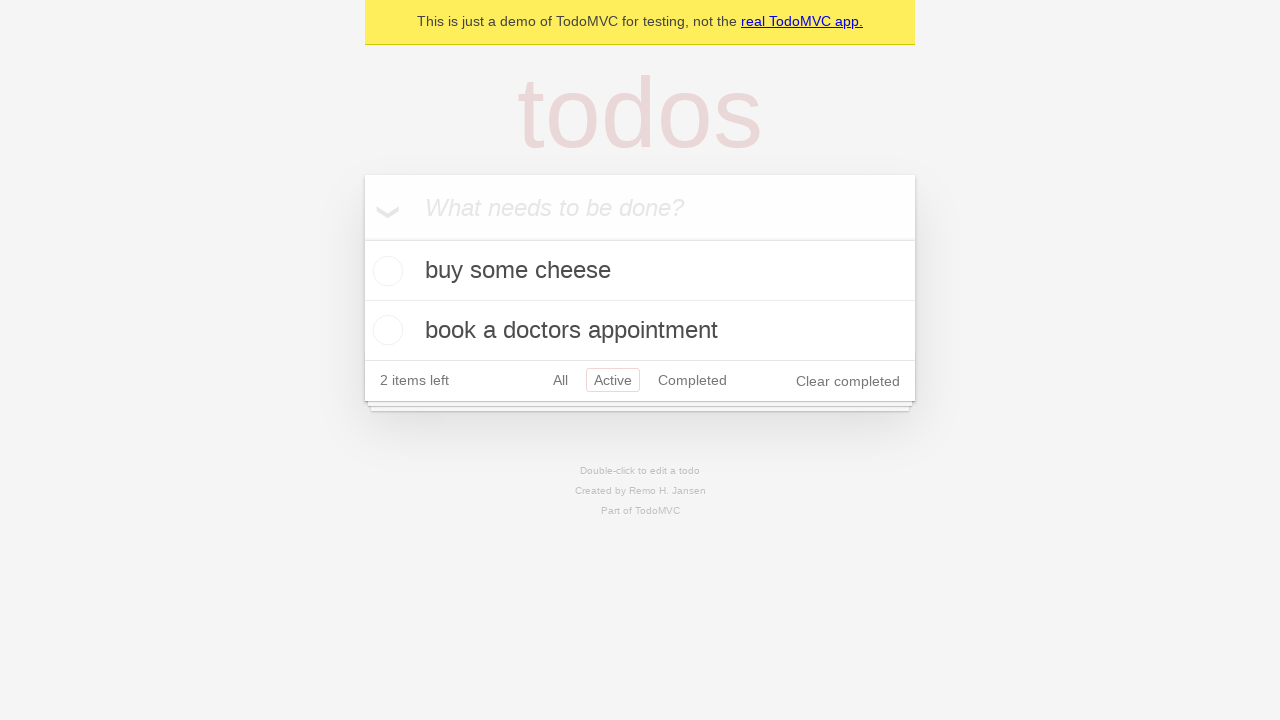

Clicked Completed filter link at (692, 380) on internal:role=link[name="Completed"i]
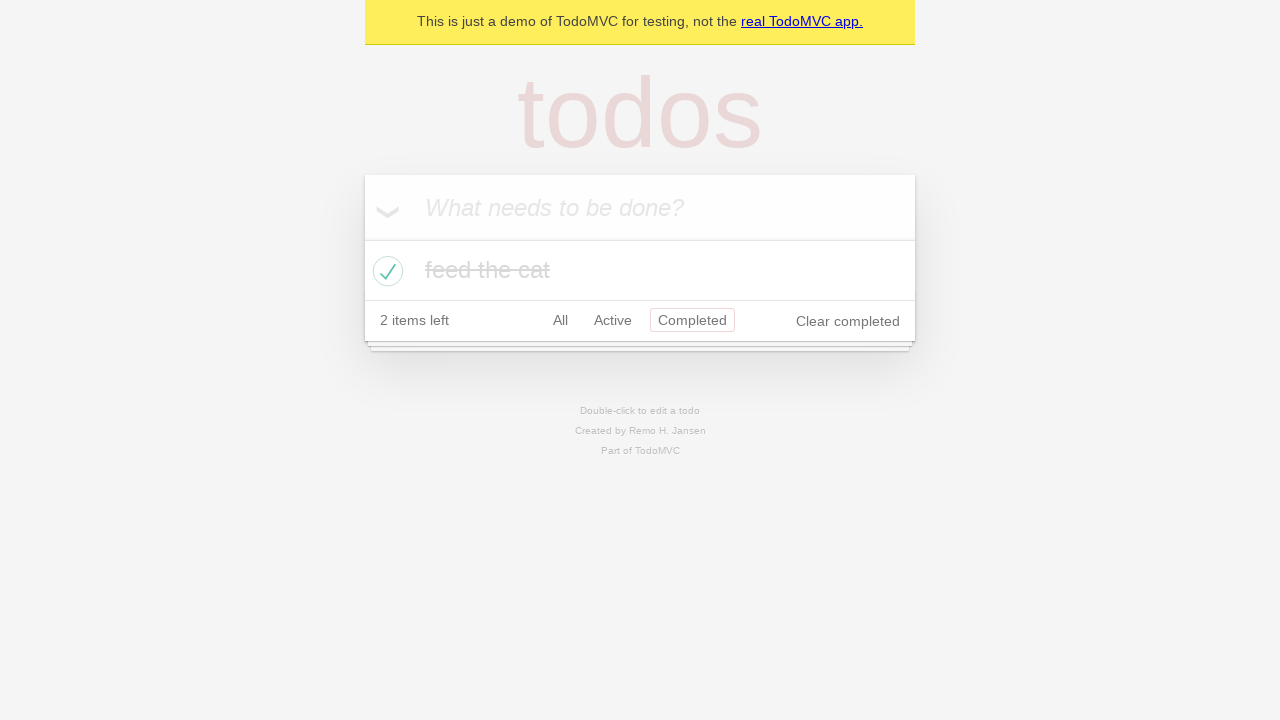

Navigated back to Active filter view
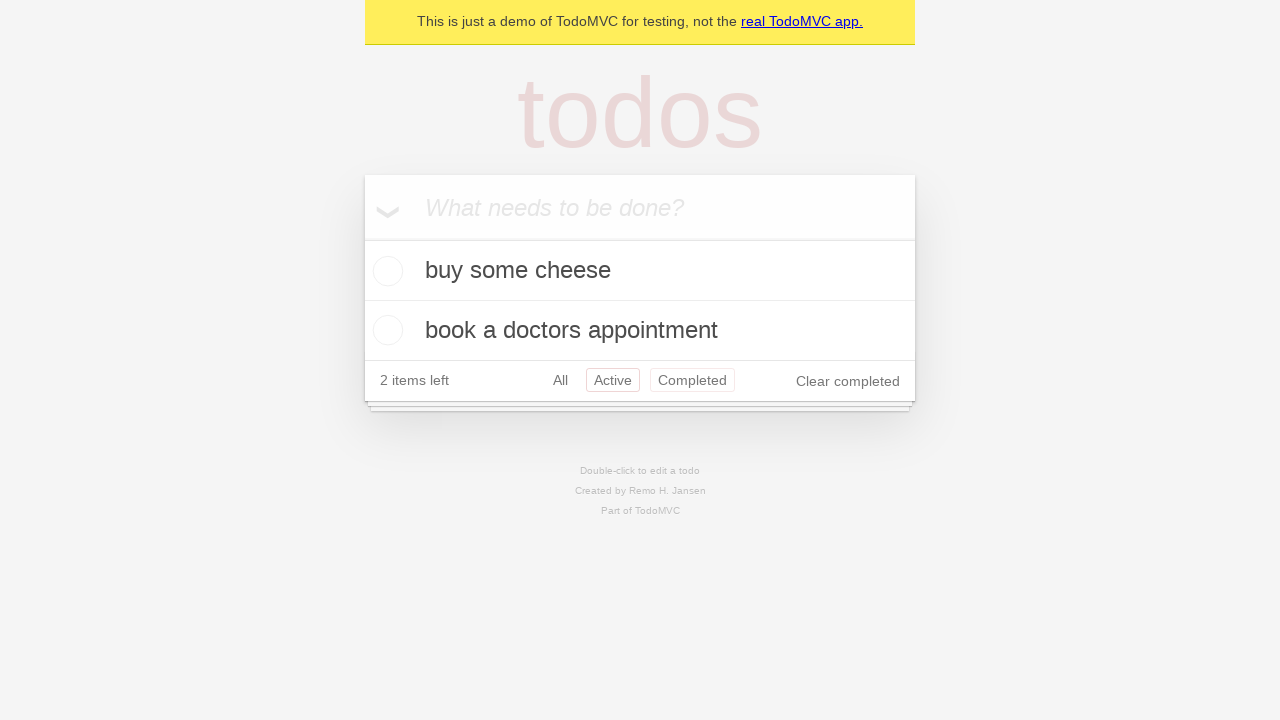

Navigated back to All filter view
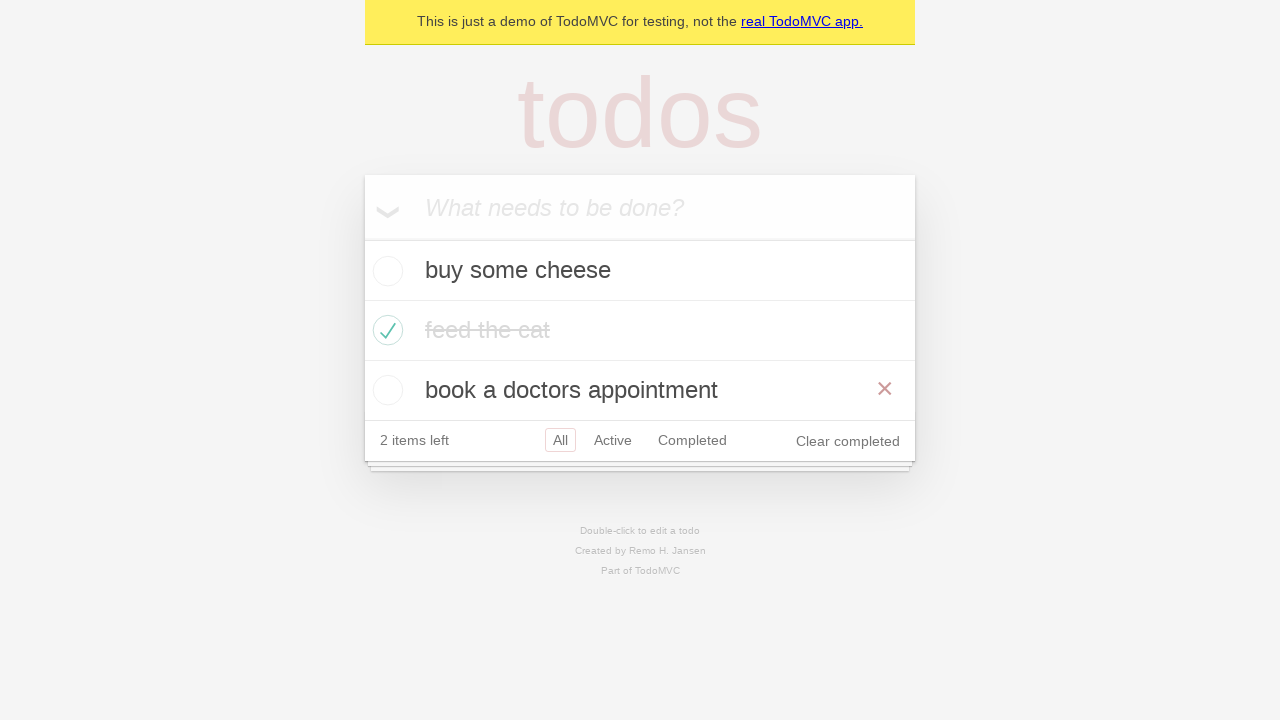

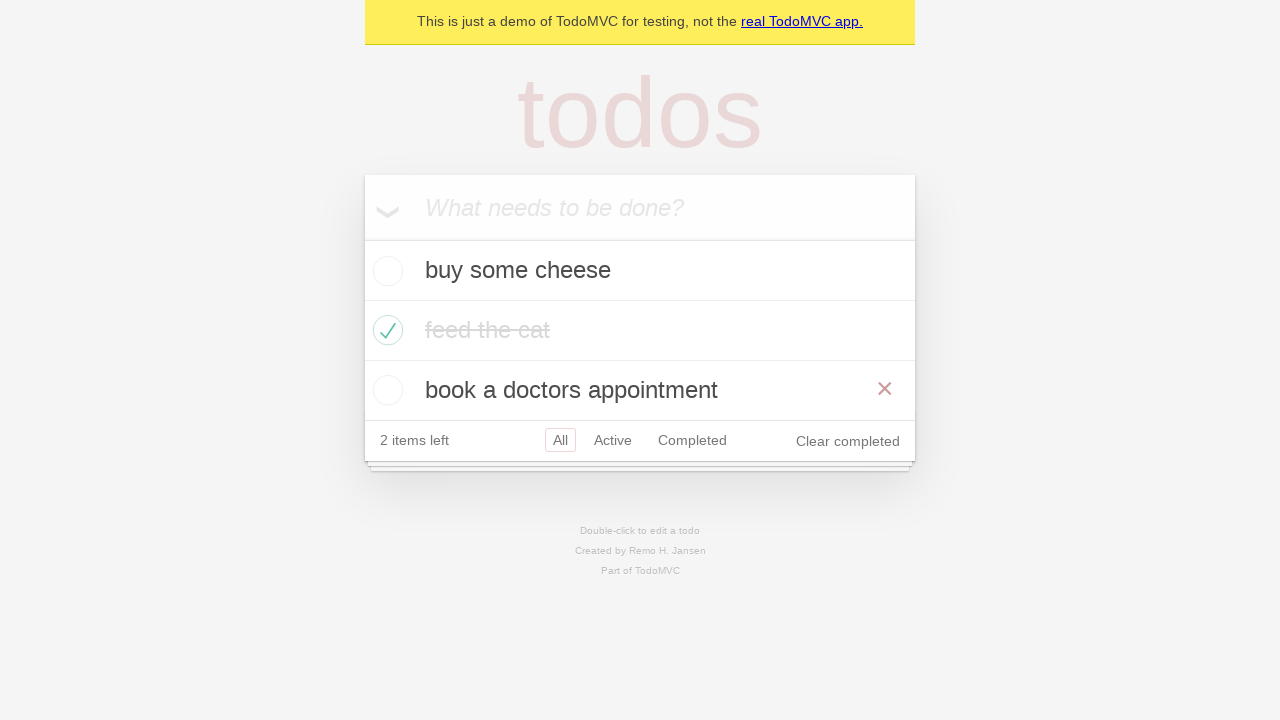